Tests AJAX content loading by clicking a button and waiting for dynamically loaded content to appear

Starting URL: https://v1.training-support.net/selenium/ajax

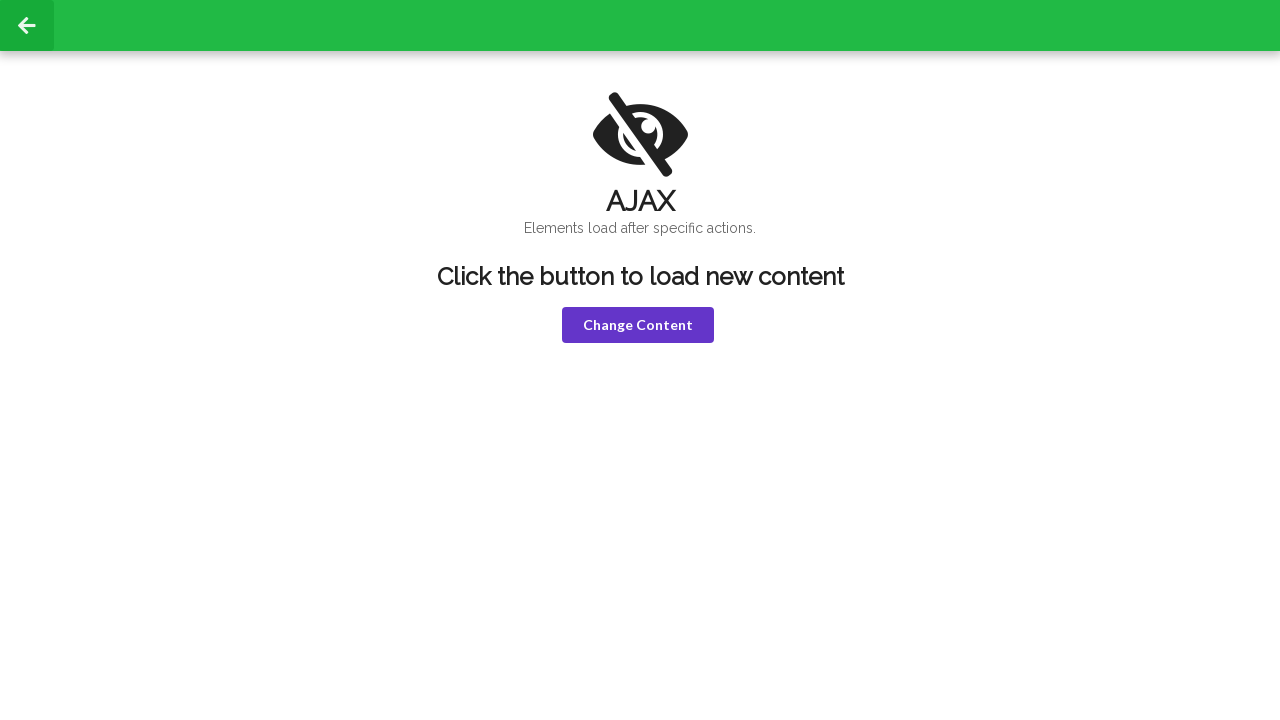

Clicked the violet button to trigger AJAX content loading at (638, 325) on .violet
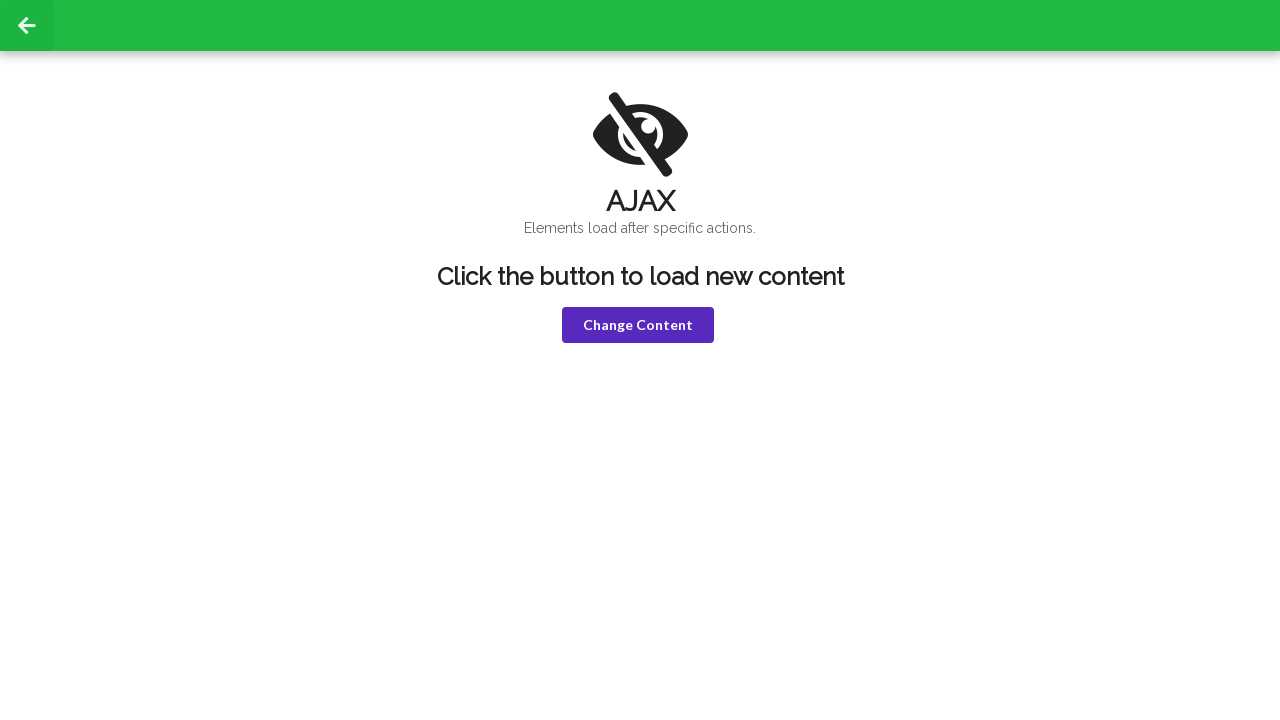

First AJAX content (h1) appeared and became visible
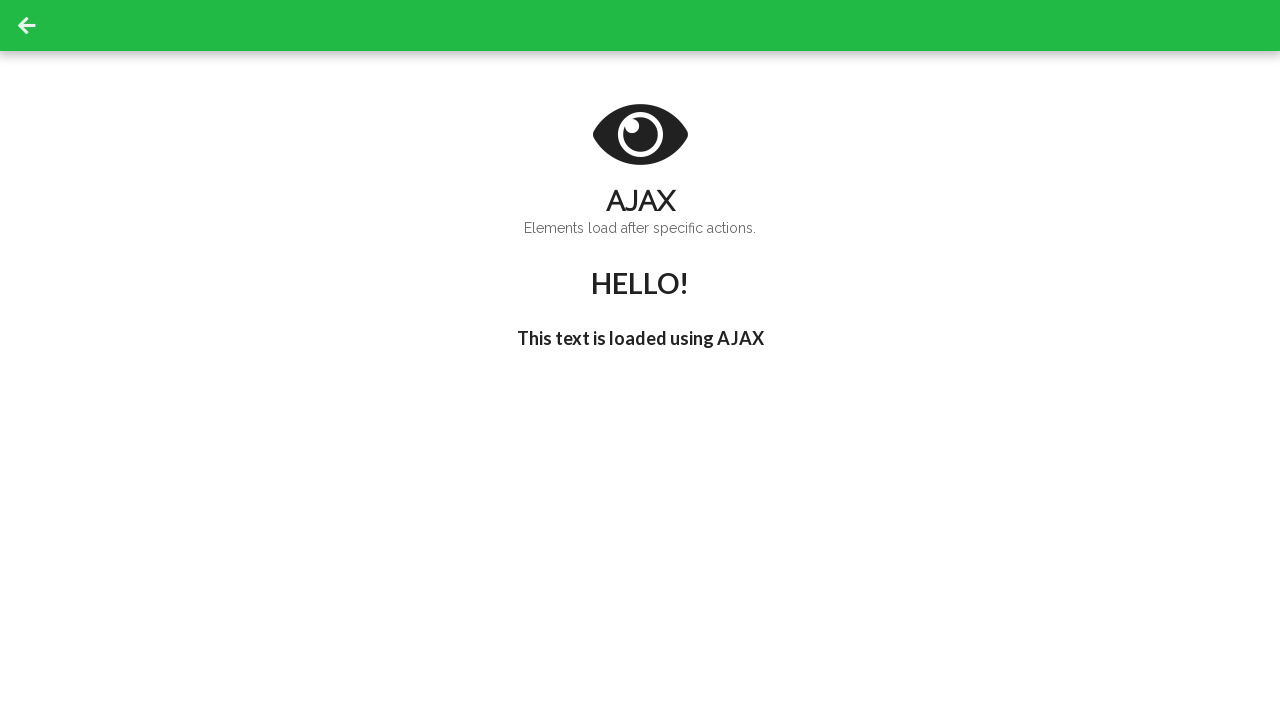

Second AJAX content (h3 with "I'm late!" message) appeared and became visible
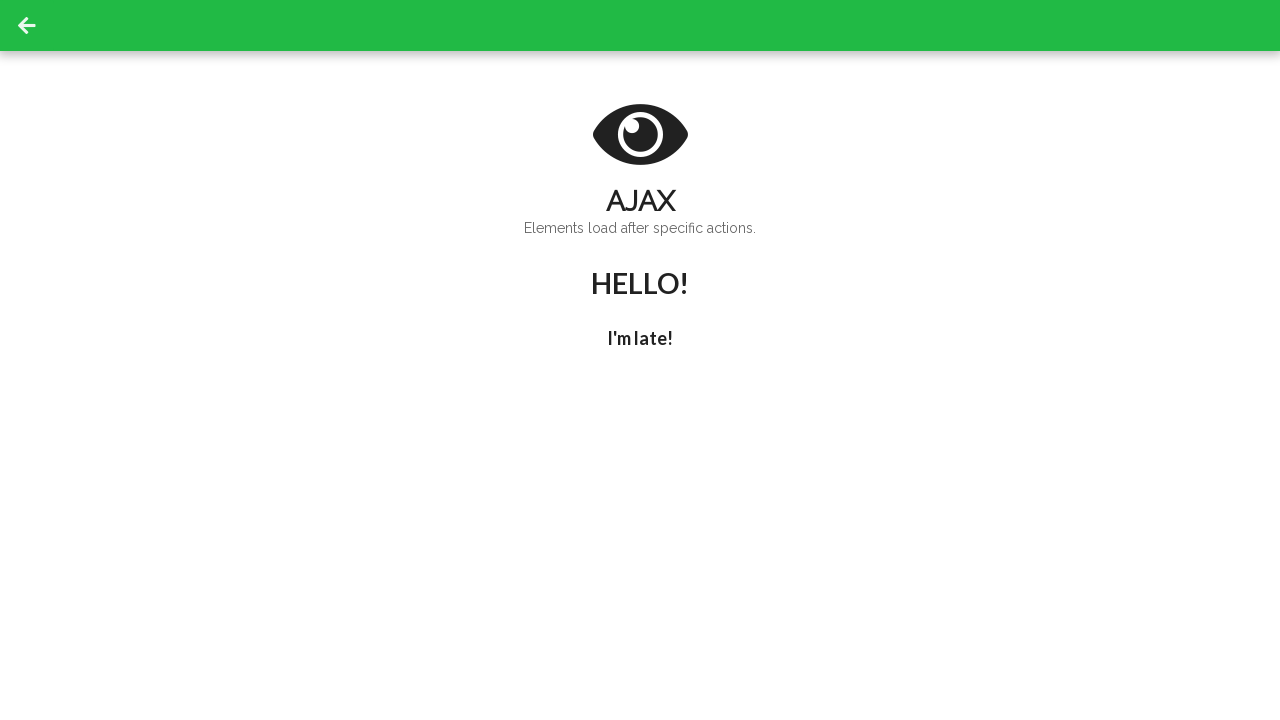

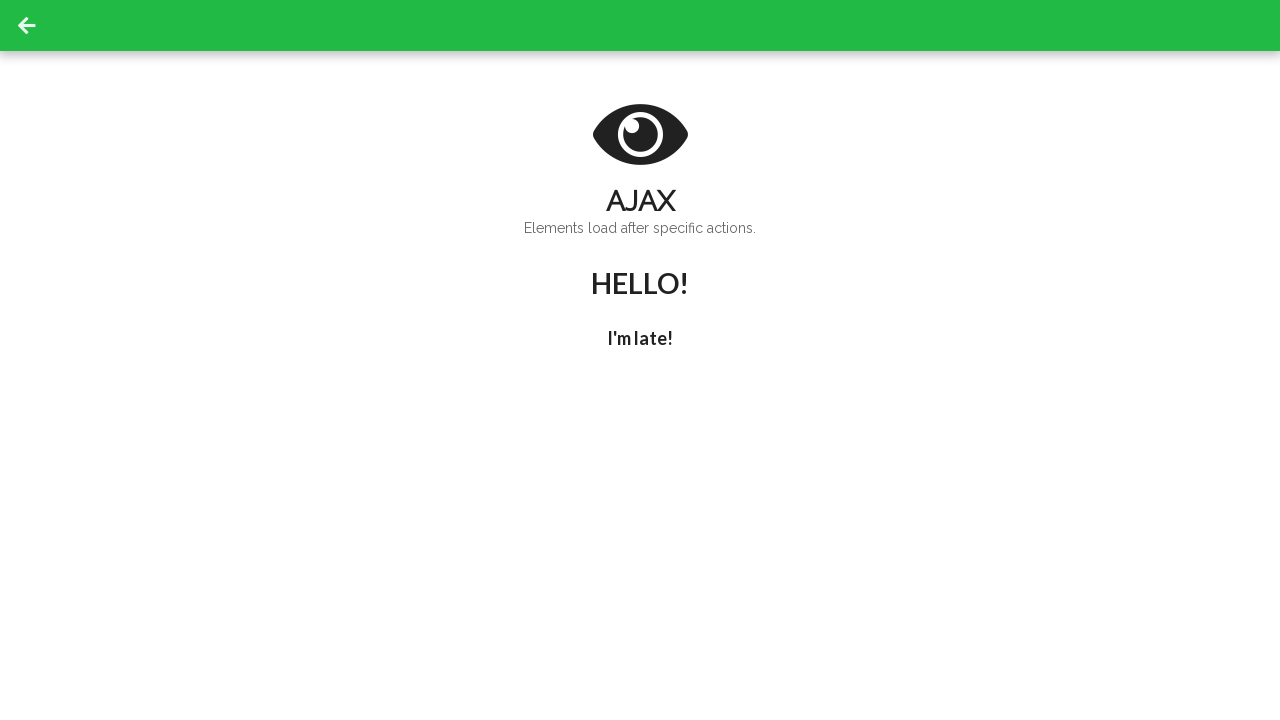